Tests autocomplete functionality by typing a partial search term and navigating through dropdown suggestions using keyboard arrow keys

Starting URL: http://qaclickacademy.com/practice.php

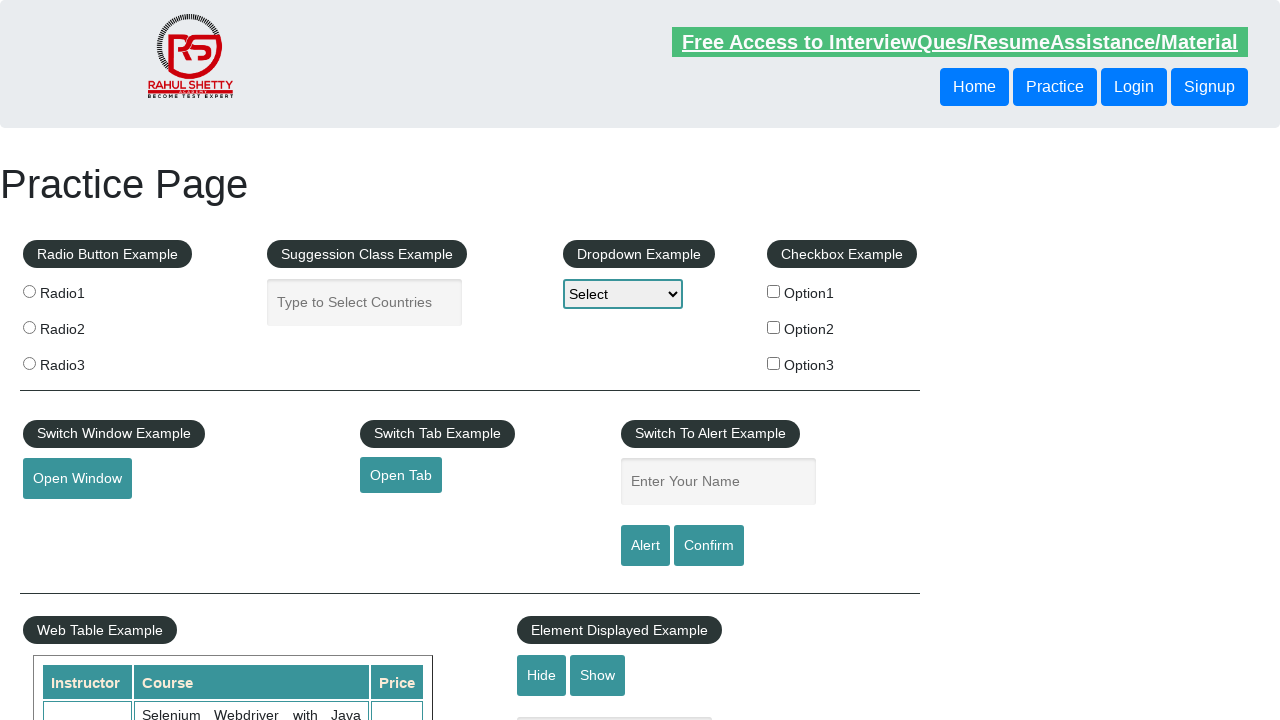

Filled autocomplete field with partial search term 'ind' on #autocomplete
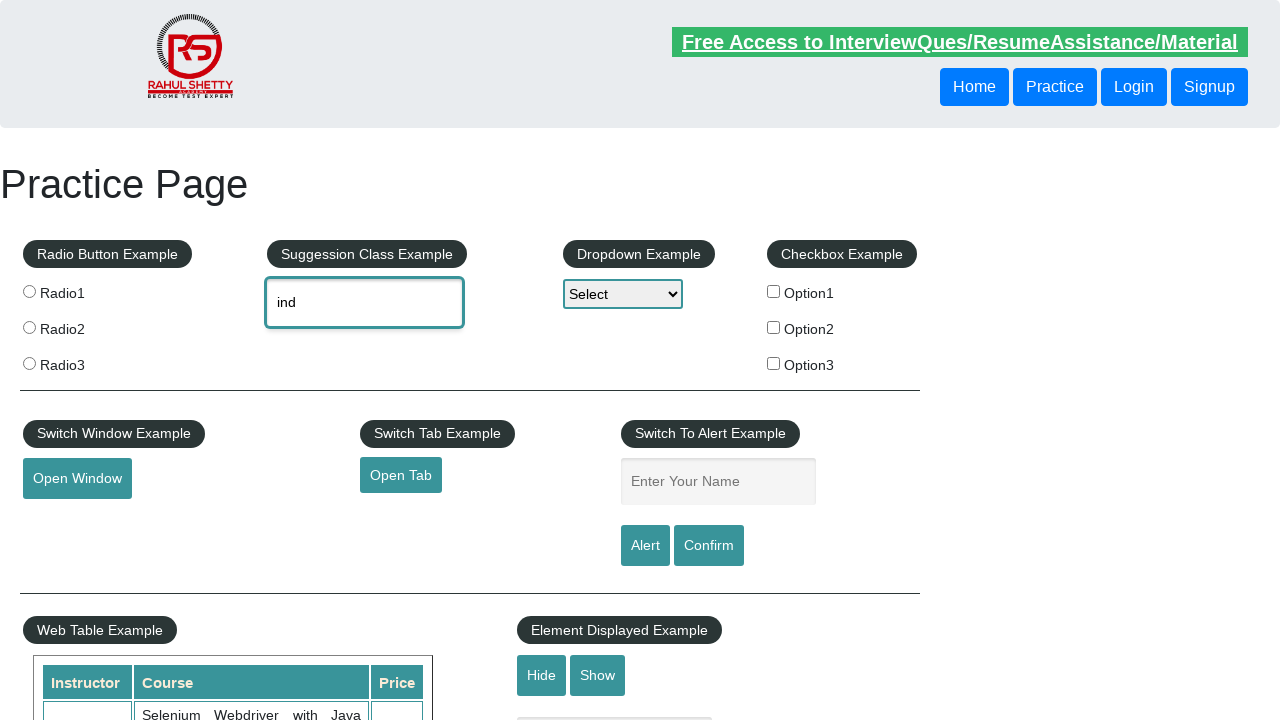

Pressed DOWN arrow key to navigate to first dropdown suggestion on #autocomplete
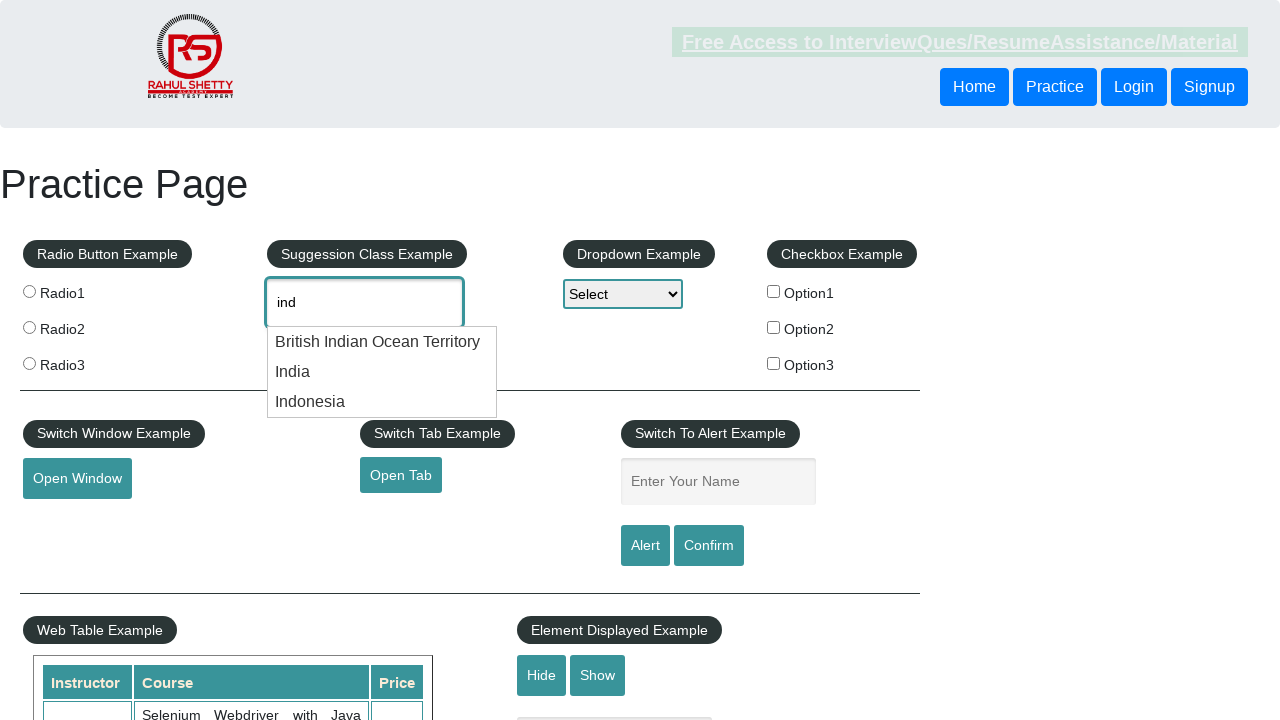

Pressed DOWN arrow key again to navigate to second dropdown suggestion on #autocomplete
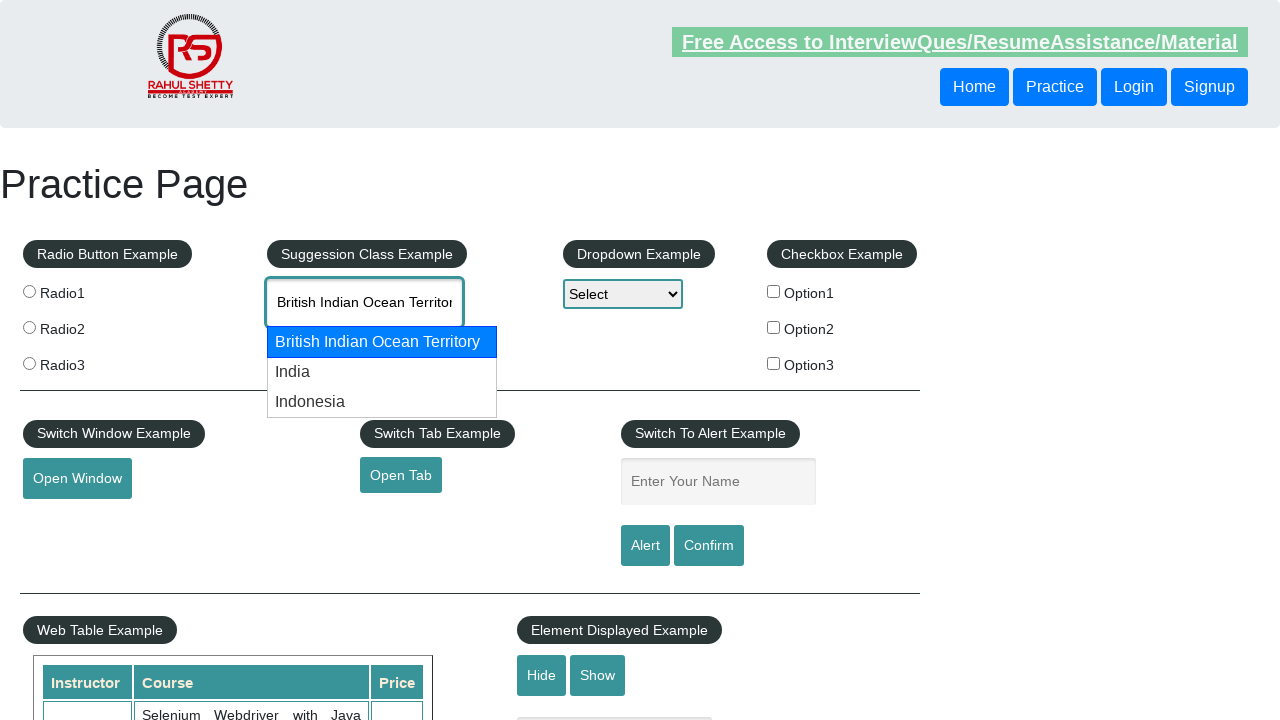

Waited 500ms for autocomplete dropdown to update
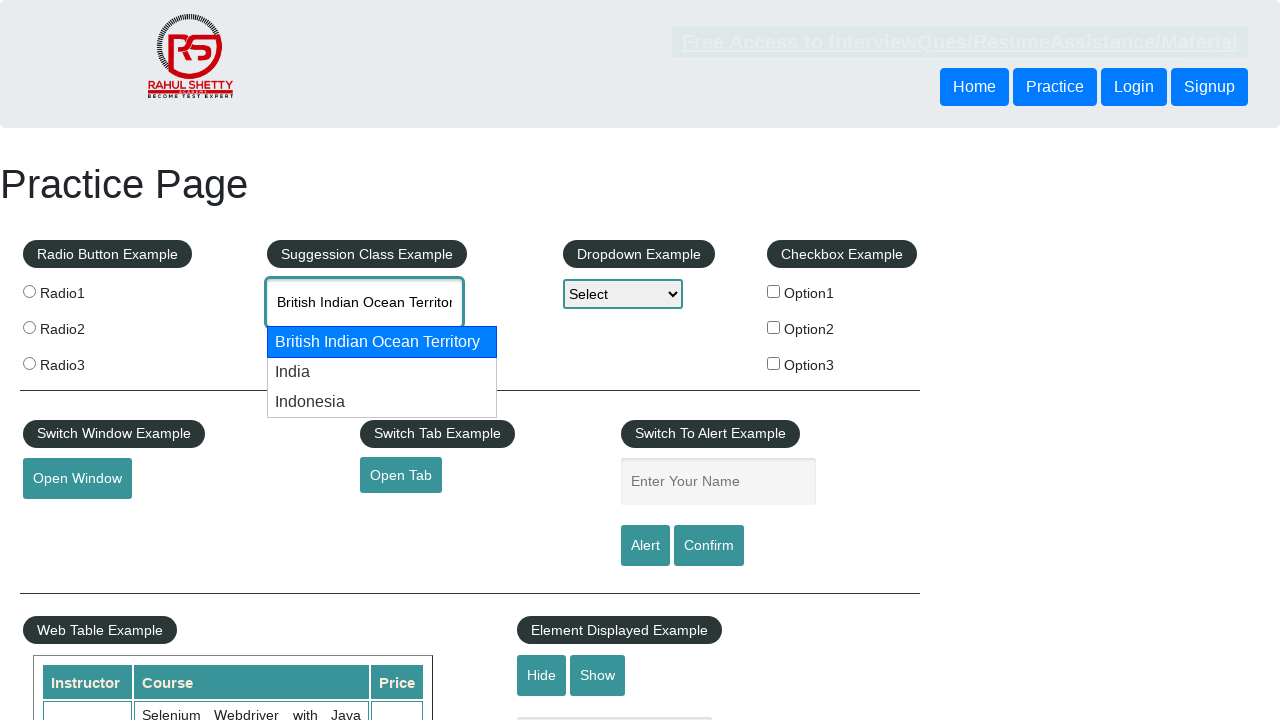

Retrieved autocomplete field value: 'British Indian Ocean Territory'
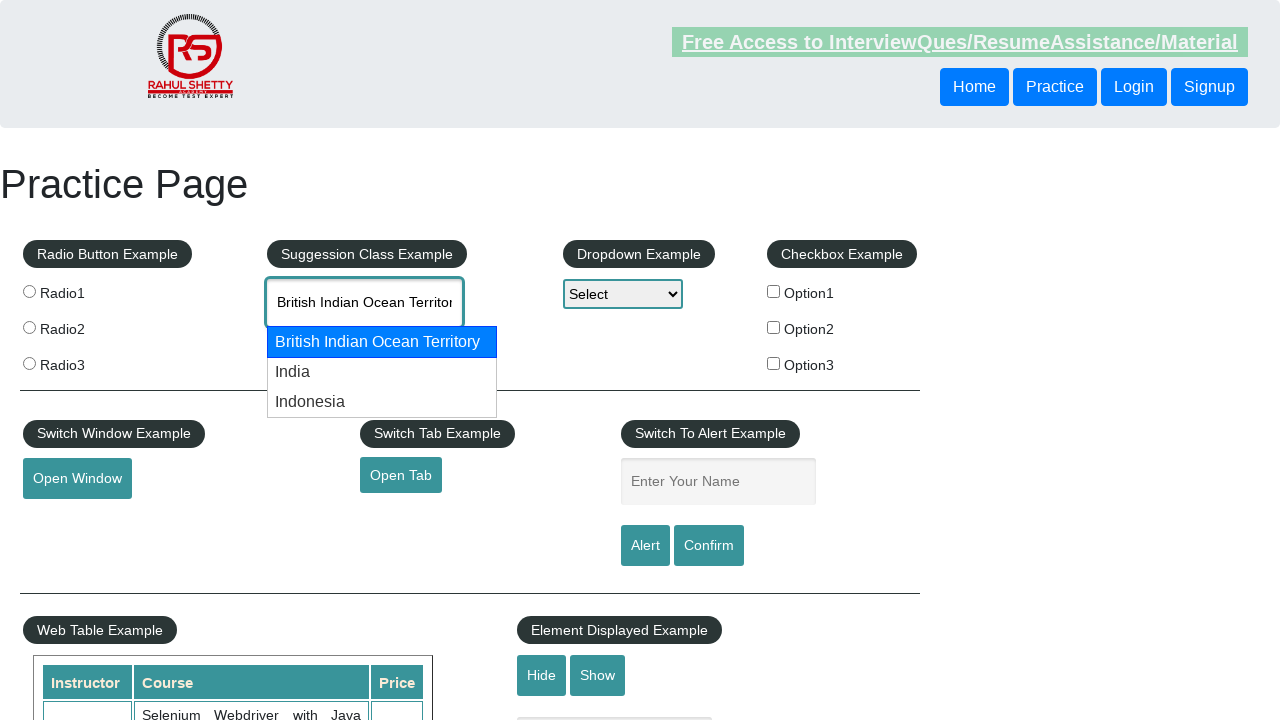

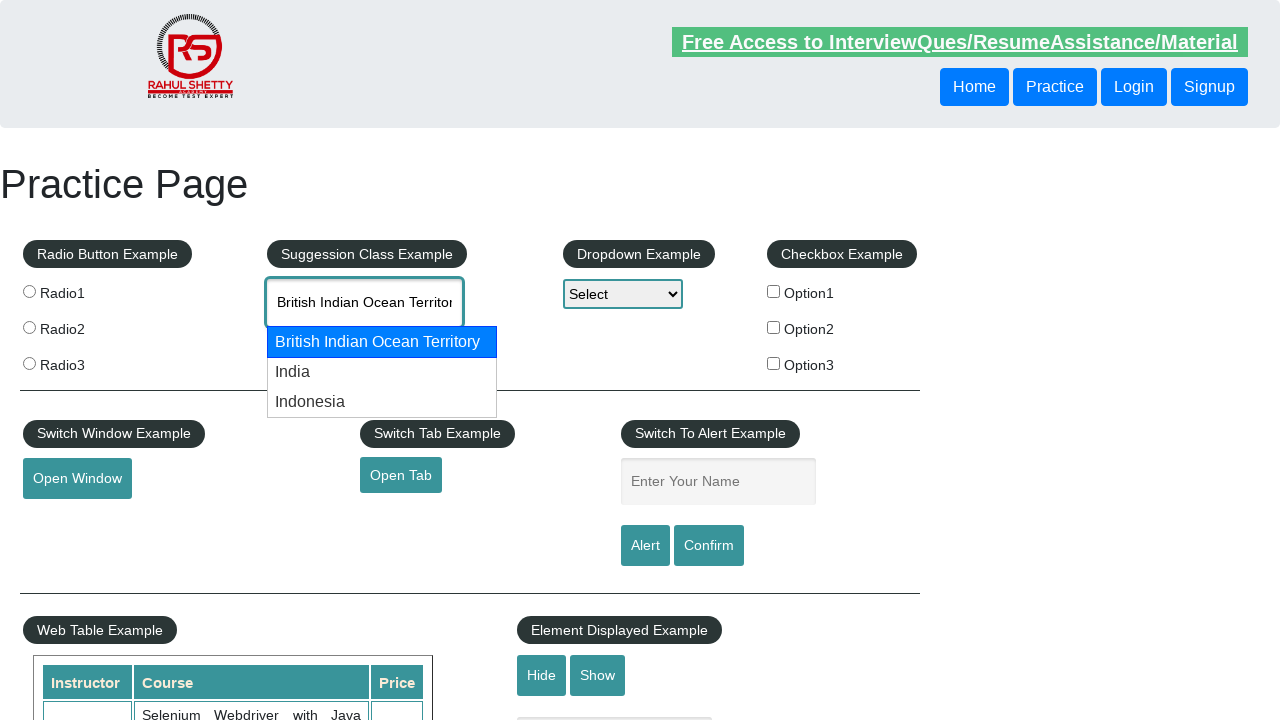